Tests that the todo counter displays the correct number of items

Starting URL: https://demo.playwright.dev/todomvc

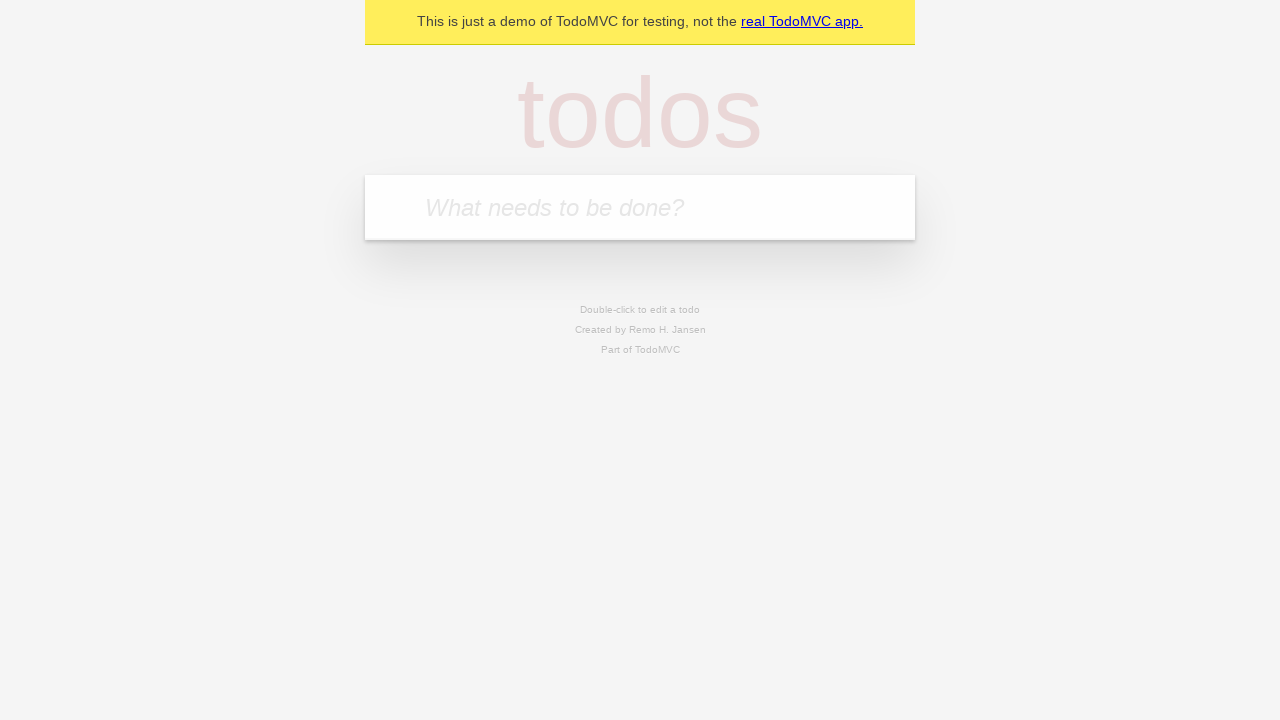

Filled first todo input with 'buy some cheese' on internal:attr=[placeholder="What needs to be done?"i]
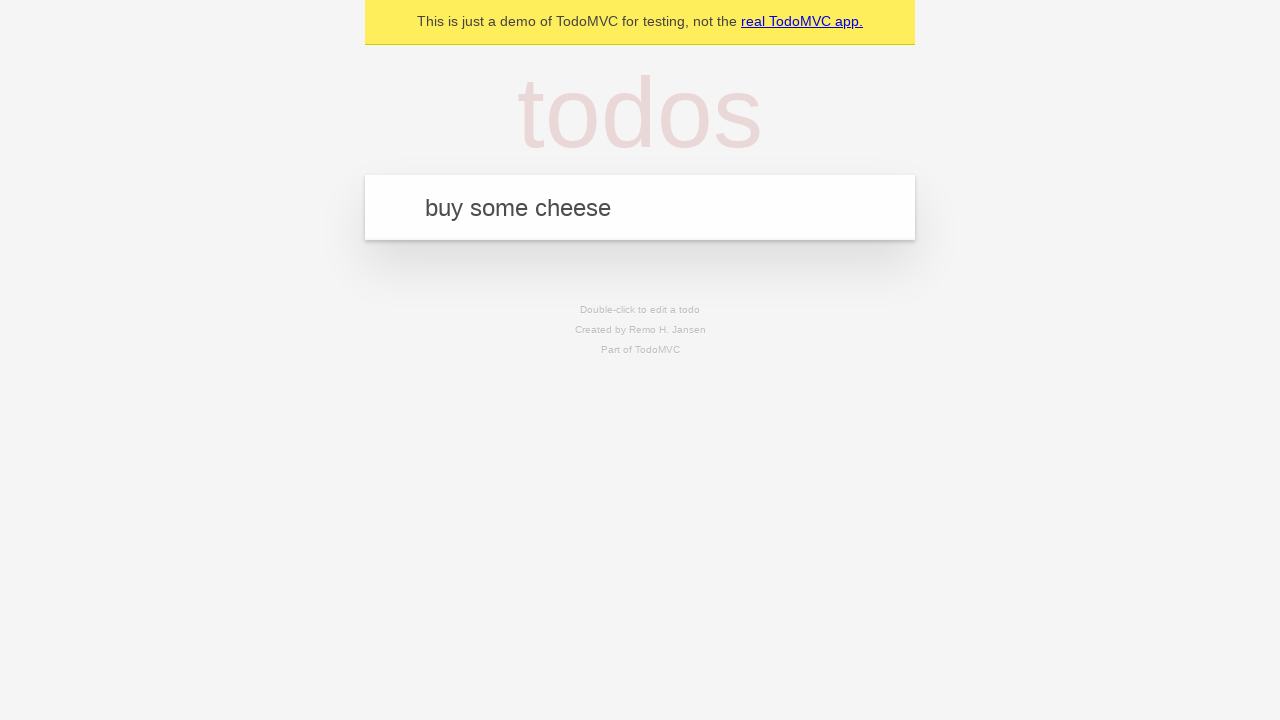

Pressed Enter to add first todo item on internal:attr=[placeholder="What needs to be done?"i]
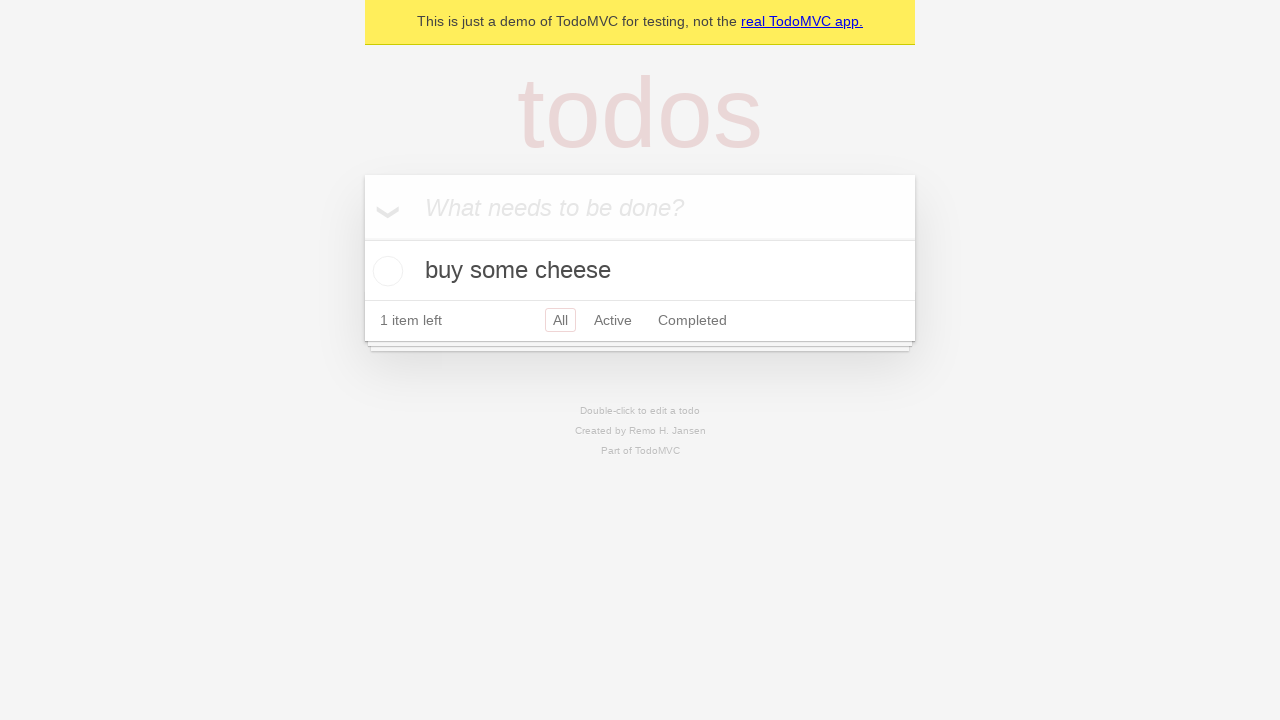

Todo counter element appeared
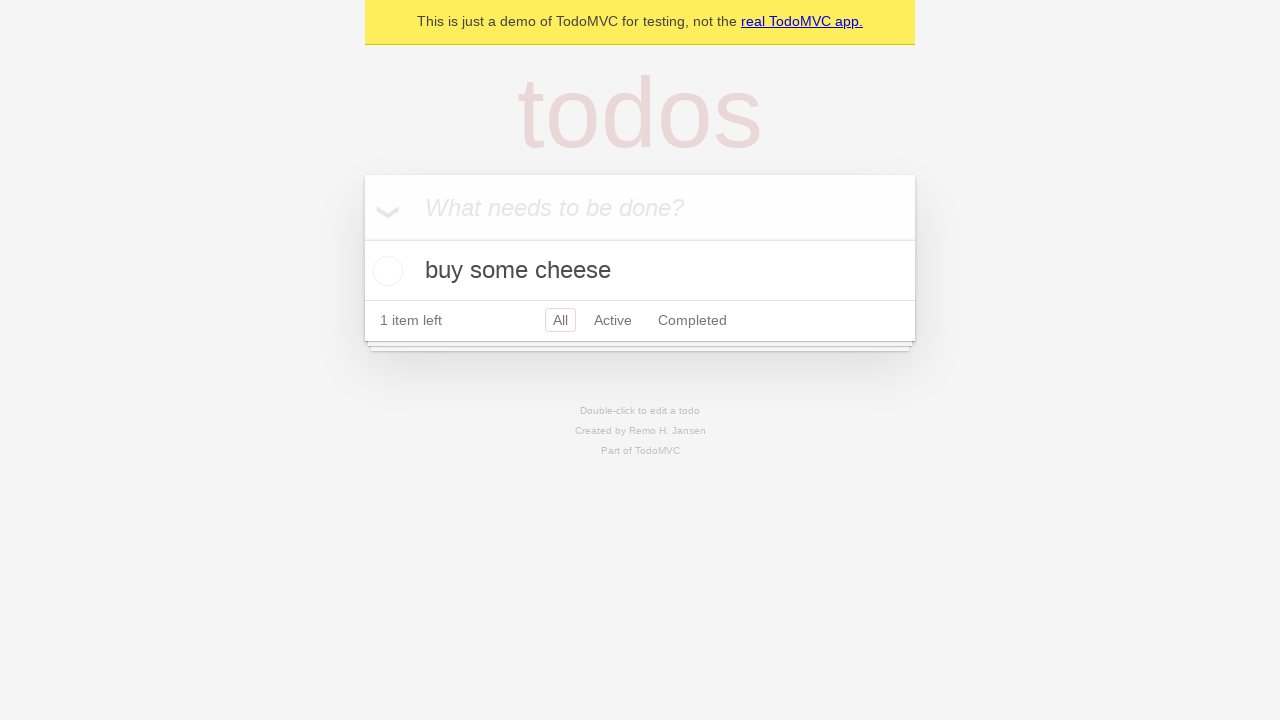

Filled second todo input with 'feed the cat' on internal:attr=[placeholder="What needs to be done?"i]
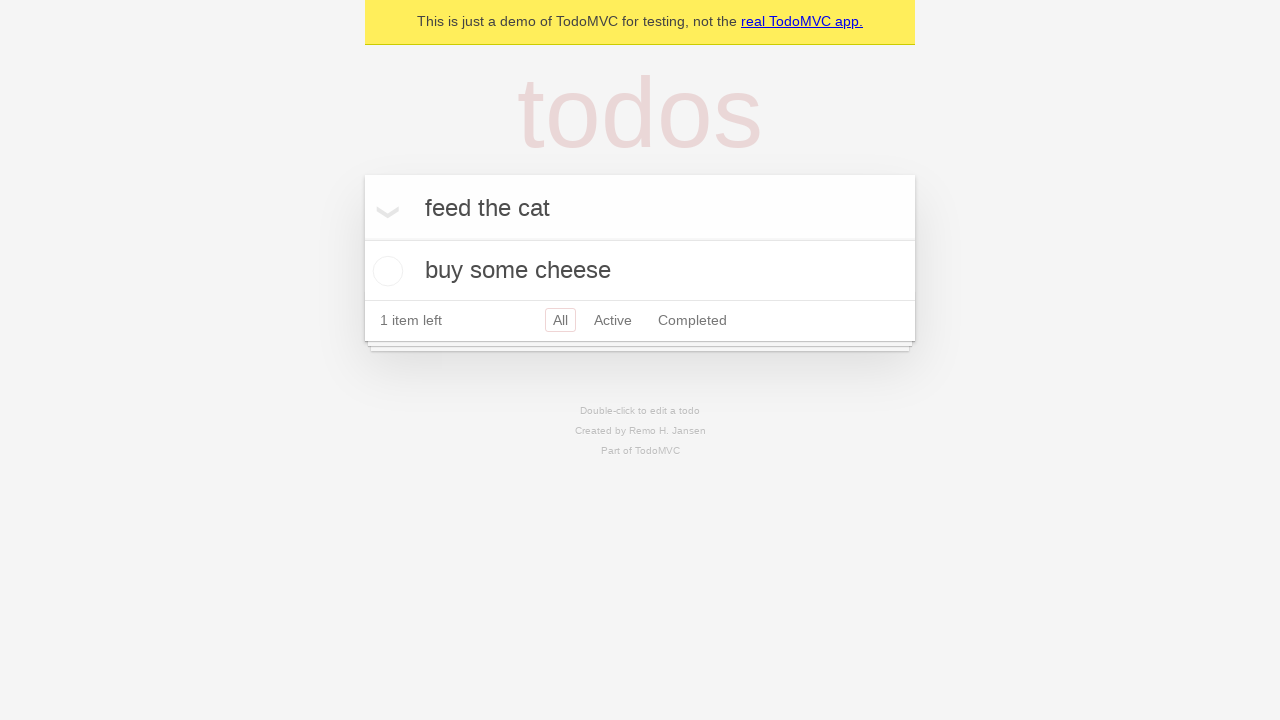

Pressed Enter to add second todo item on internal:attr=[placeholder="What needs to be done?"i]
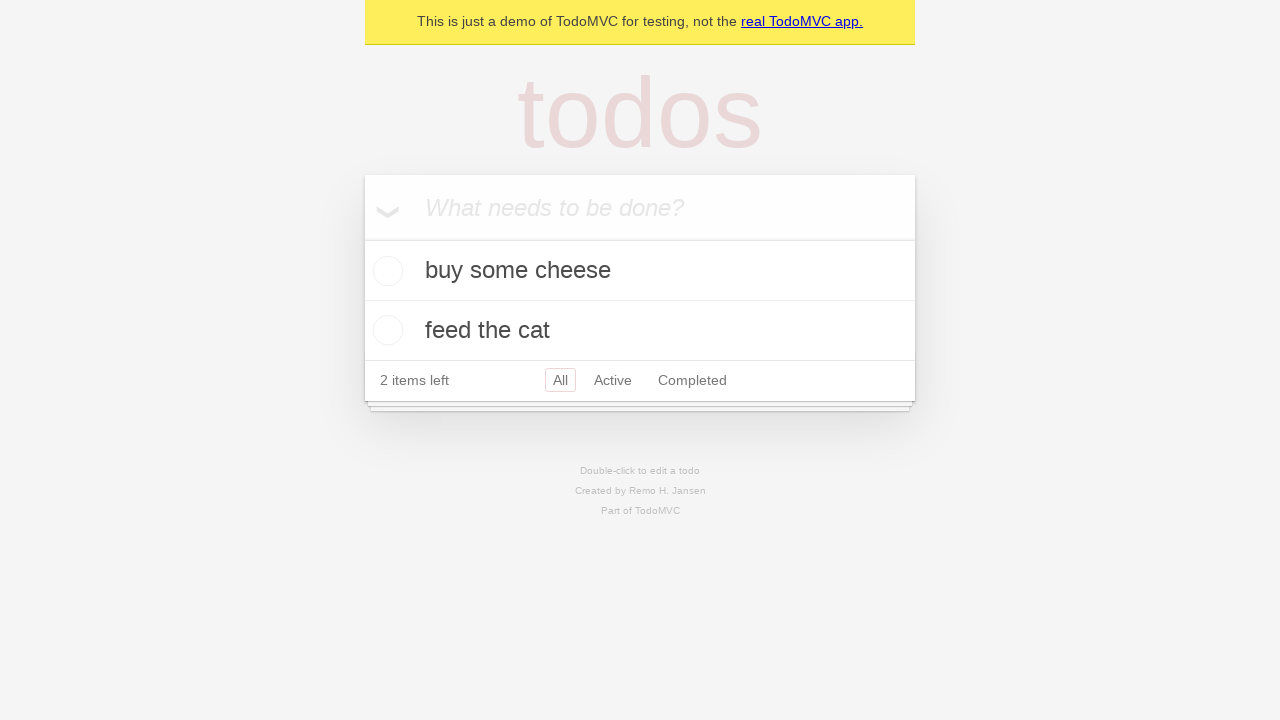

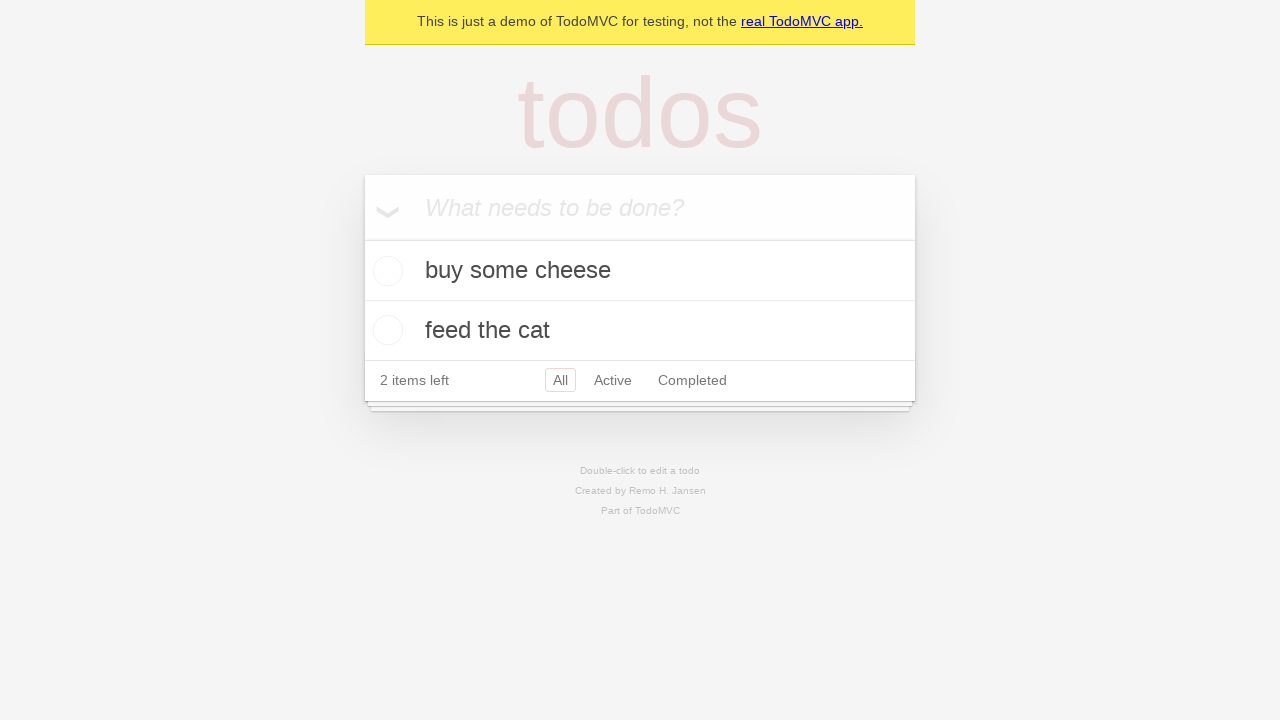